Tests handling multiple browser windows by clicking links that open popup windows, iterating through all windows, and extracting text from a specific window based on page title

Starting URL: http://omayo.blogspot.com/

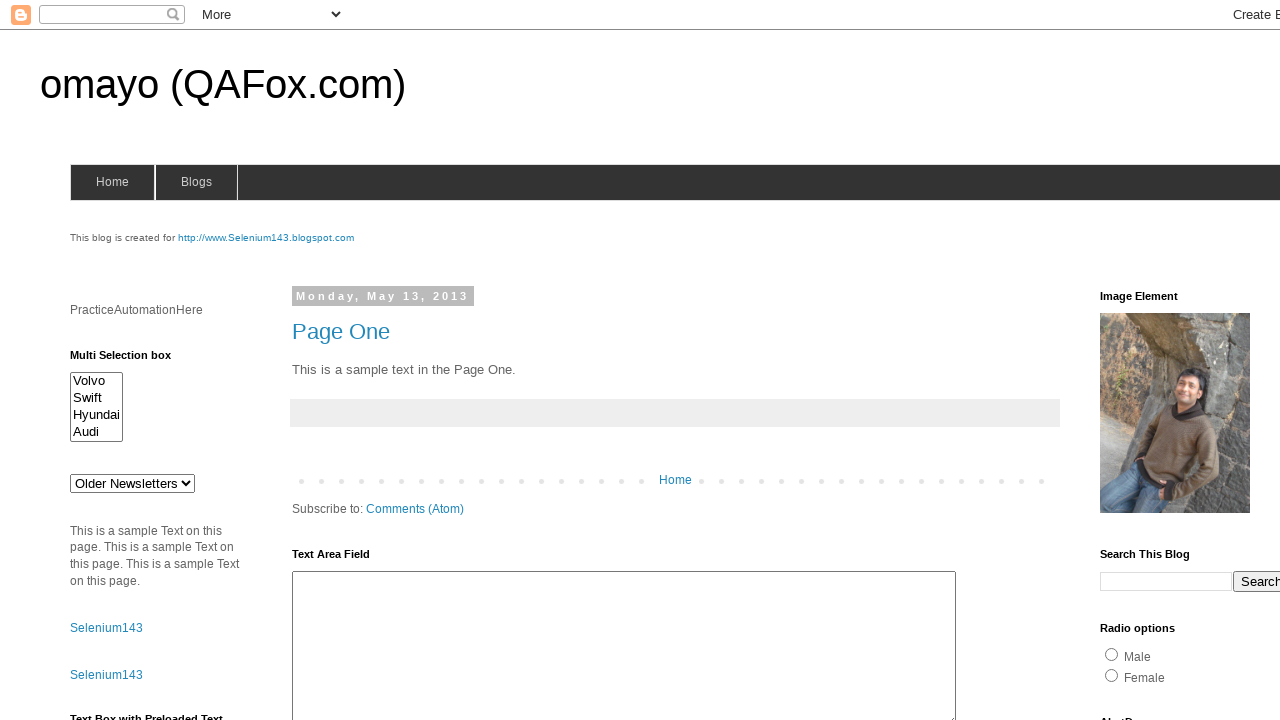

Clicked link to open first popup window at (132, 360) on text=Open a popup window
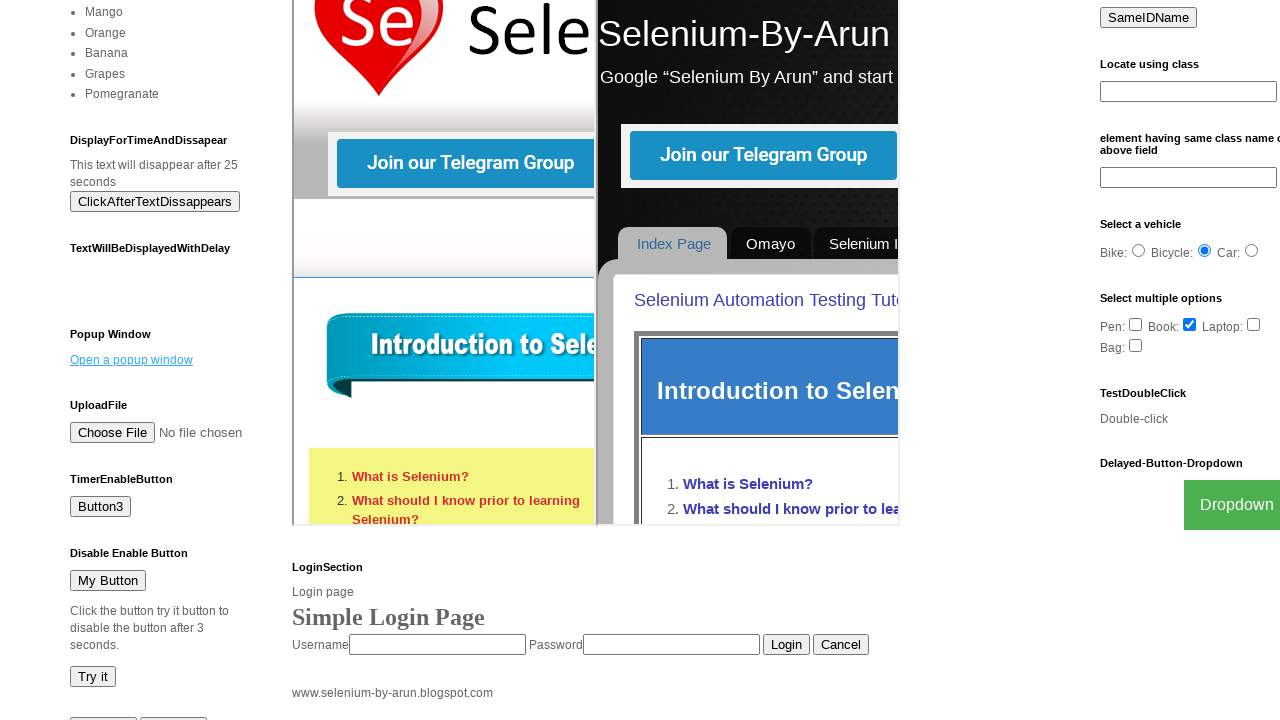

First popup window opened and assigned
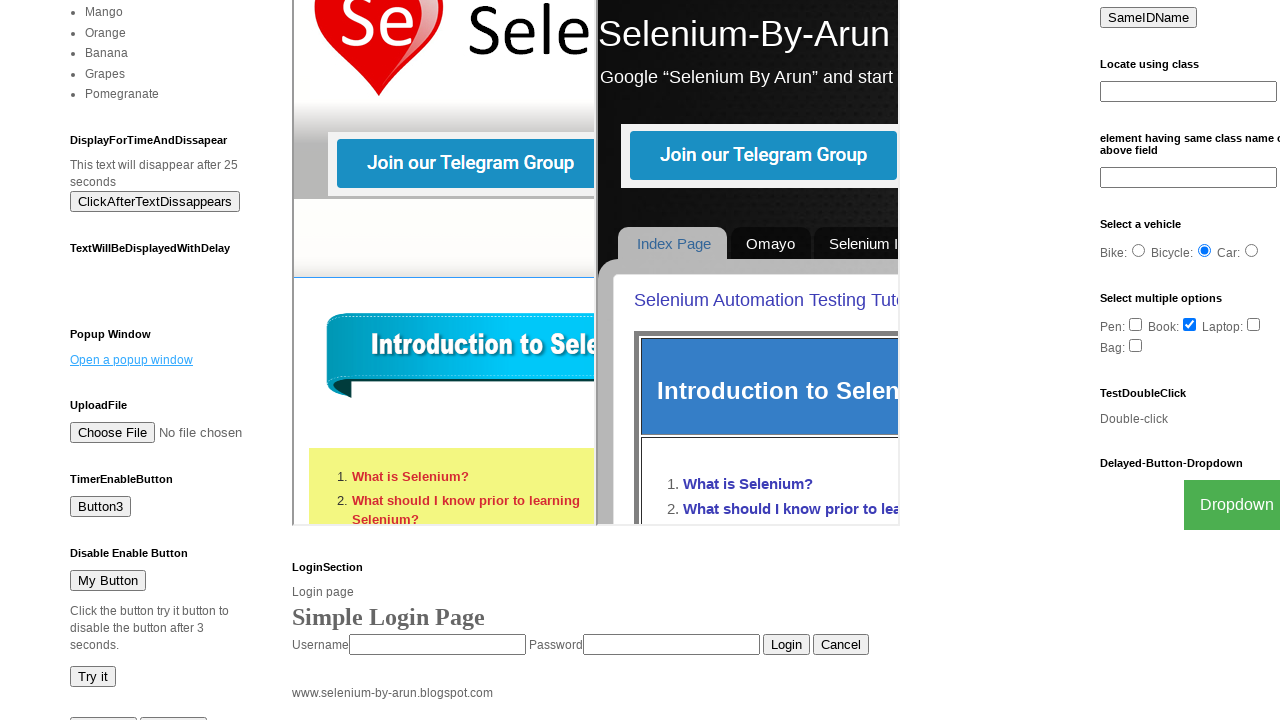

Clicked Blogger link to open second popup window at (753, 673) on text=Blogger
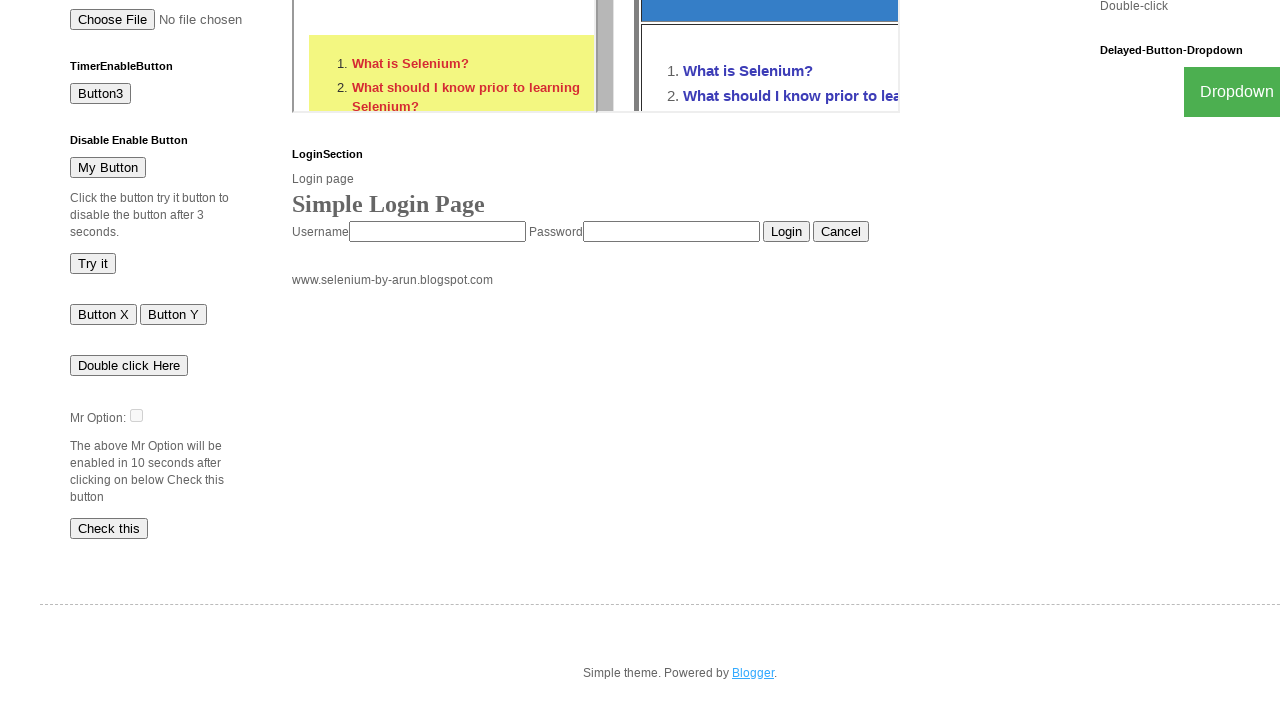

Second popup window (Blogger) opened and assigned
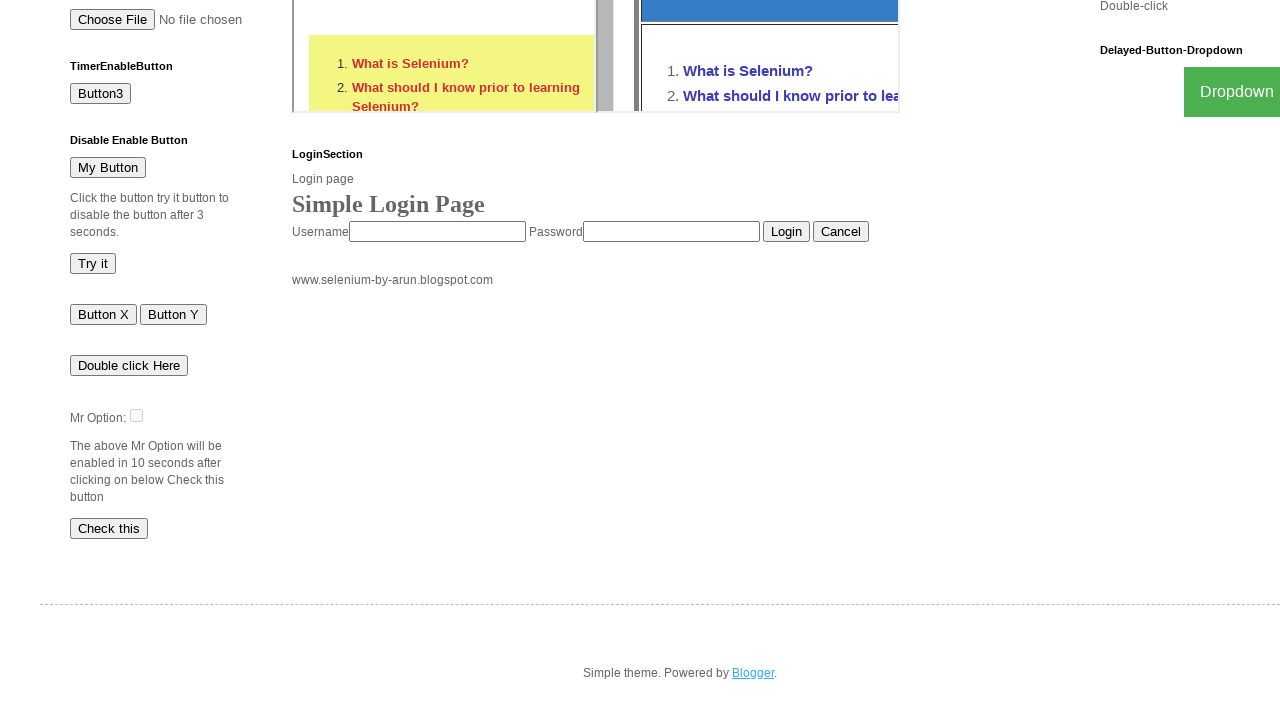

Retrieved all pages from browser context
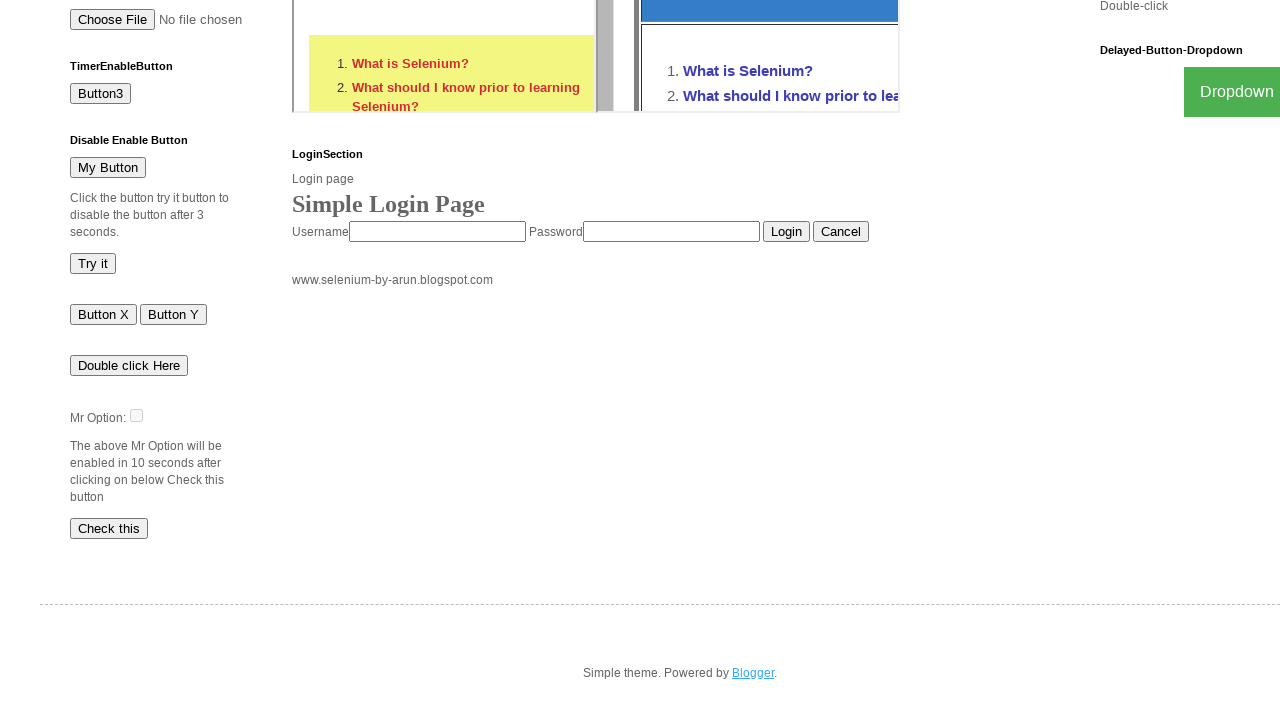

Waited for window page to load
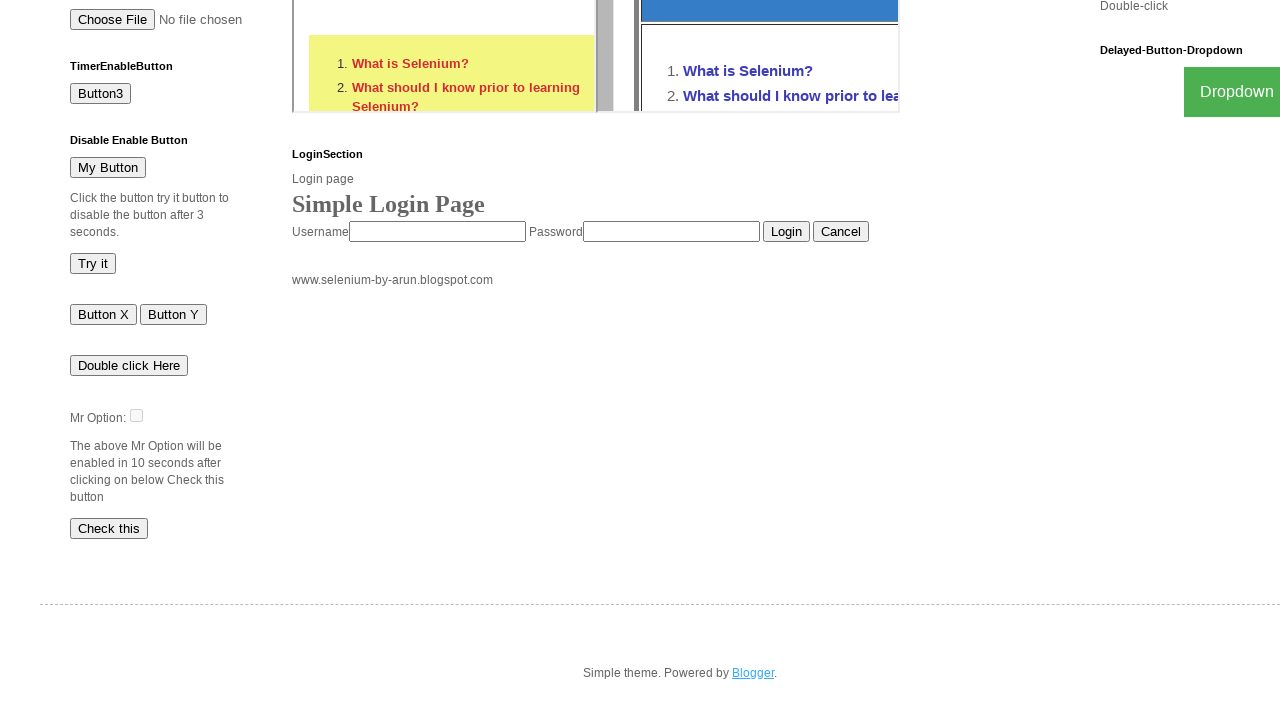

Waited for window page to load
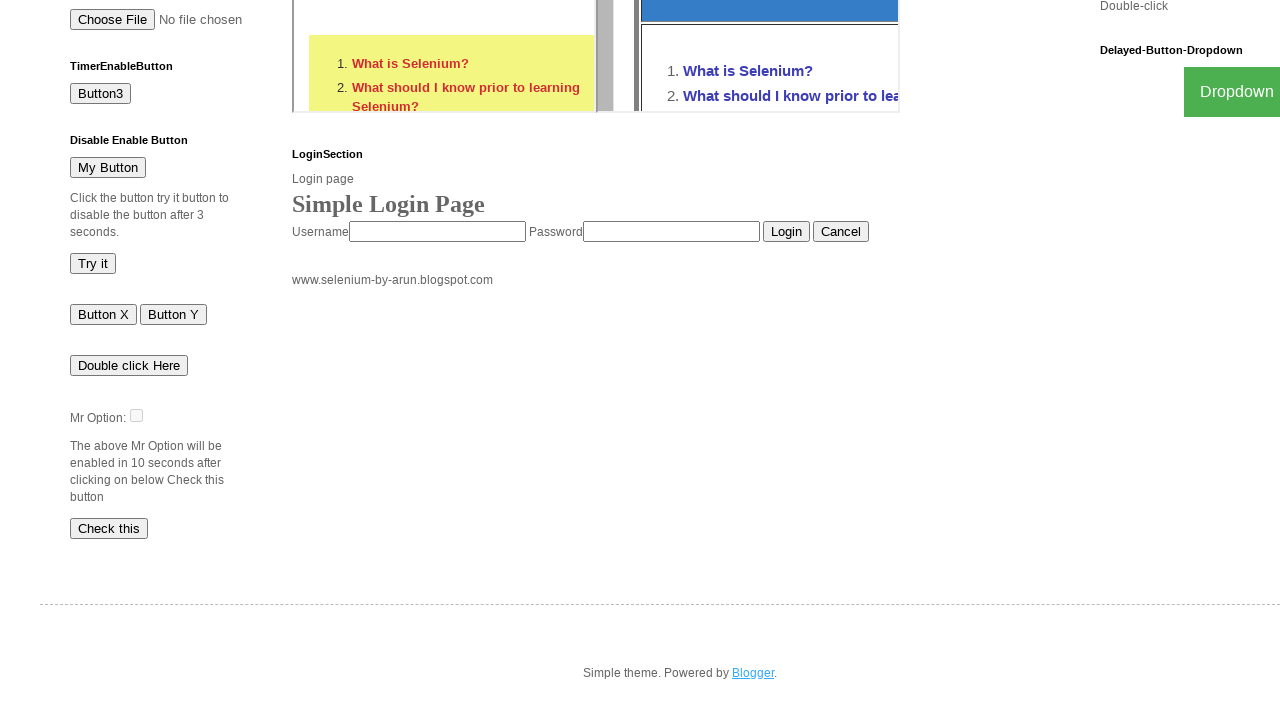

Waited for window page to load
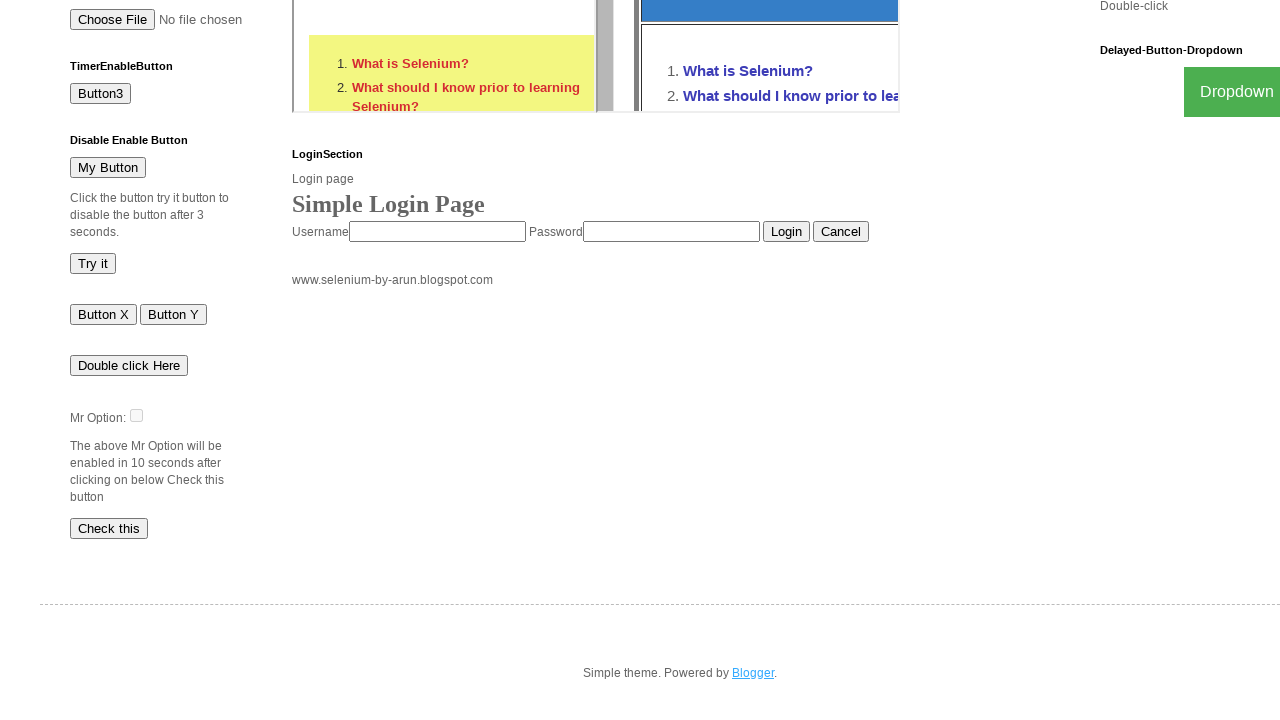

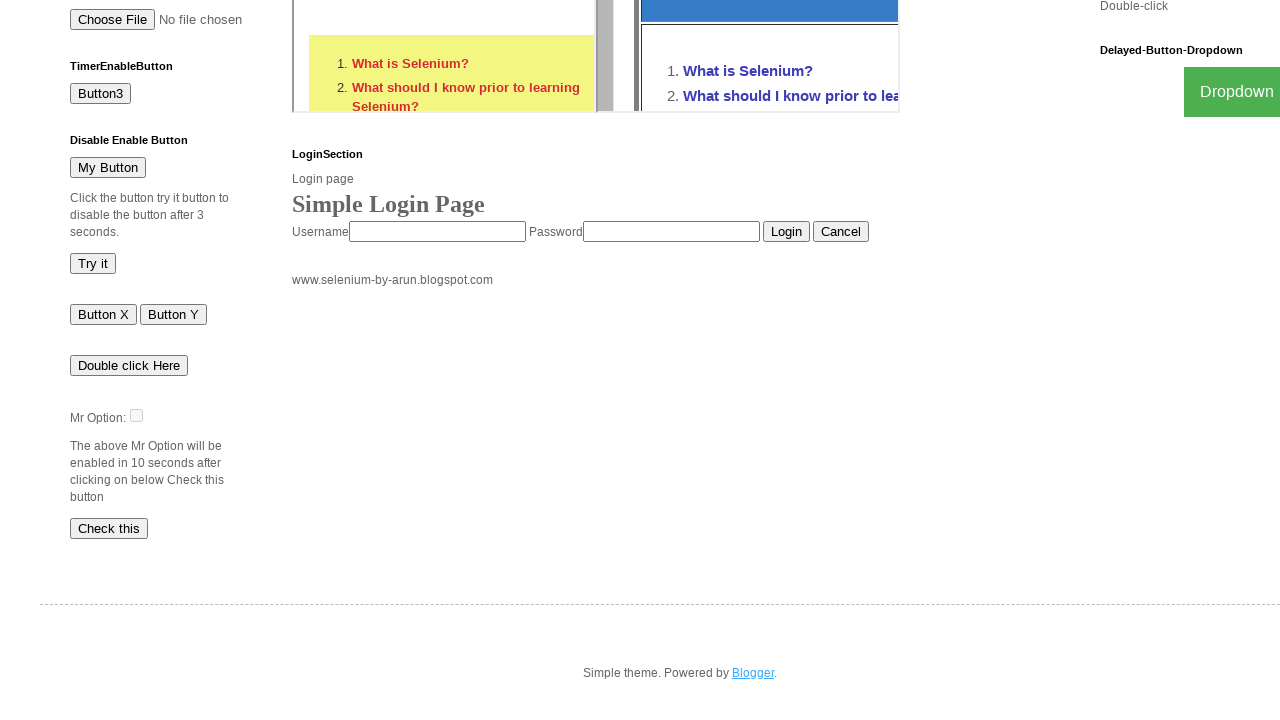